Tests email field validation on a registration form by entering an incorrectly formatted email and verifying that a validation message appears.

Starting URL: https://qa-complexapp.onrender.com

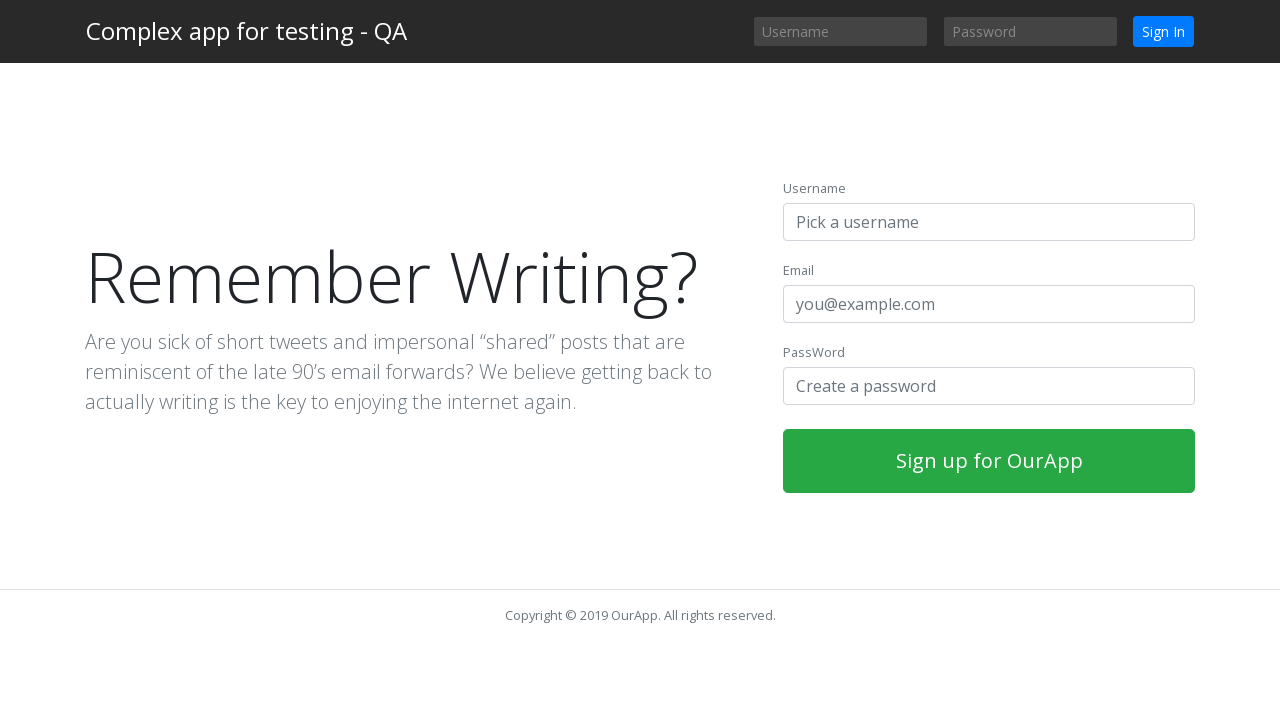

Filled email field with incorrectly formatted email 'TestEmail742' (missing @ and domain) on input#email-register
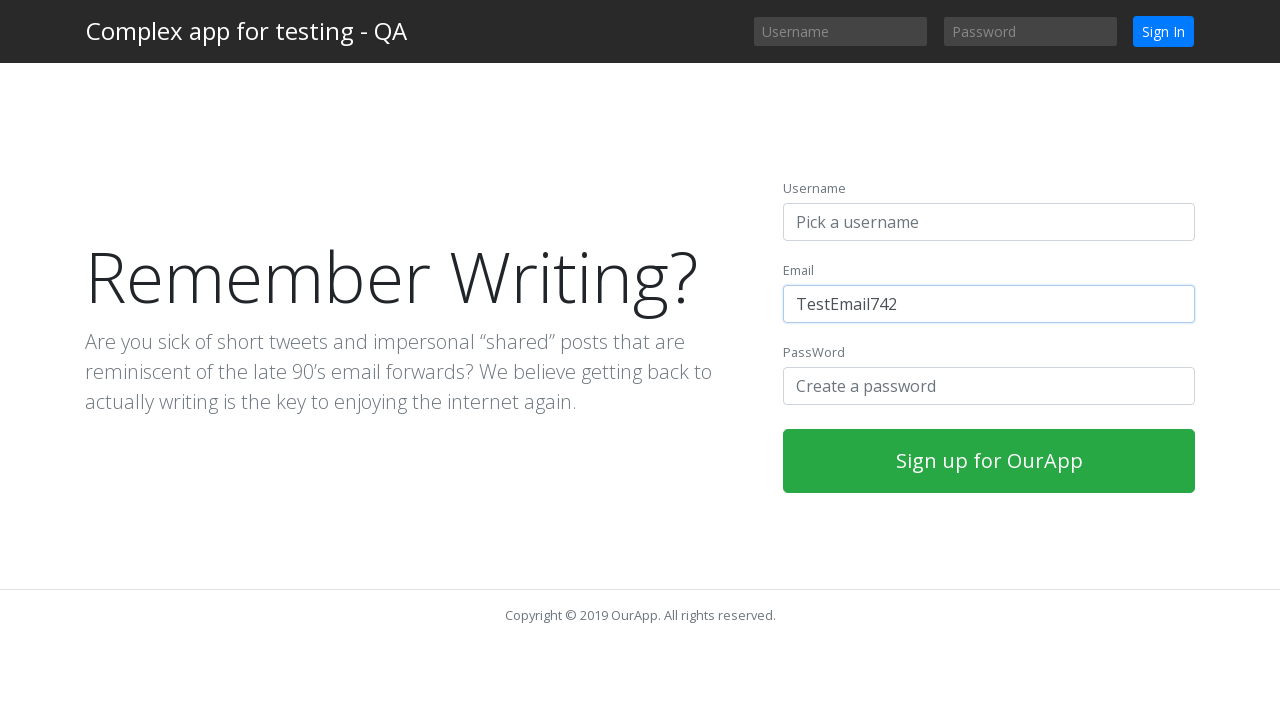

Validation message appeared for invalid email format
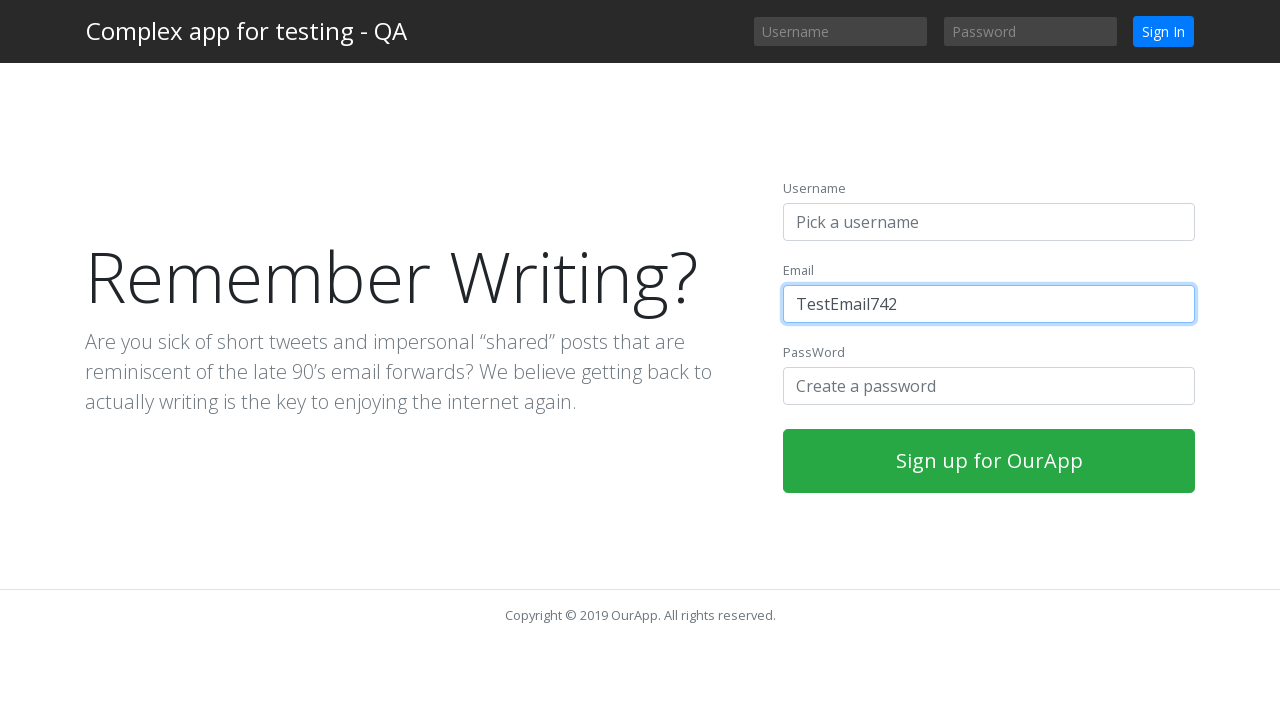

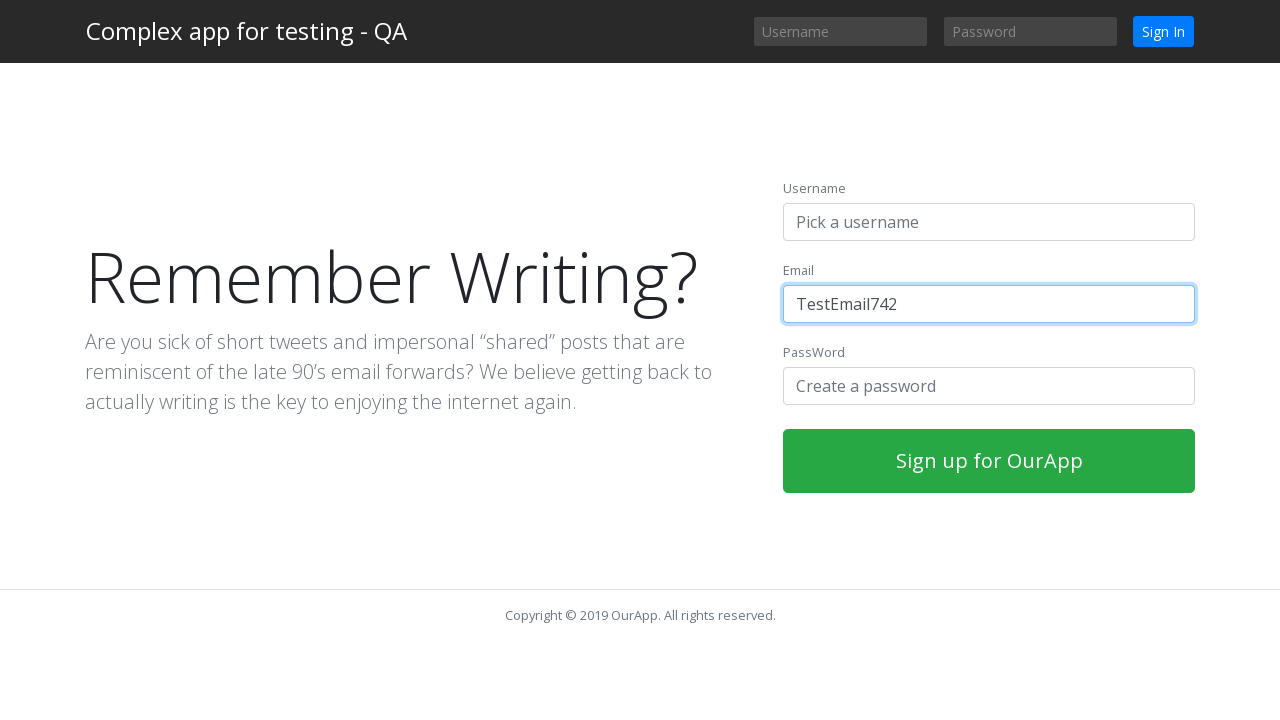